Tests multi-select dropdown functionality by switching to an iframe and selecting all available options in a multi-select element

Starting URL: https://www.w3schools.com/tags/tryit.asp?filename=tryhtml_select_multiple

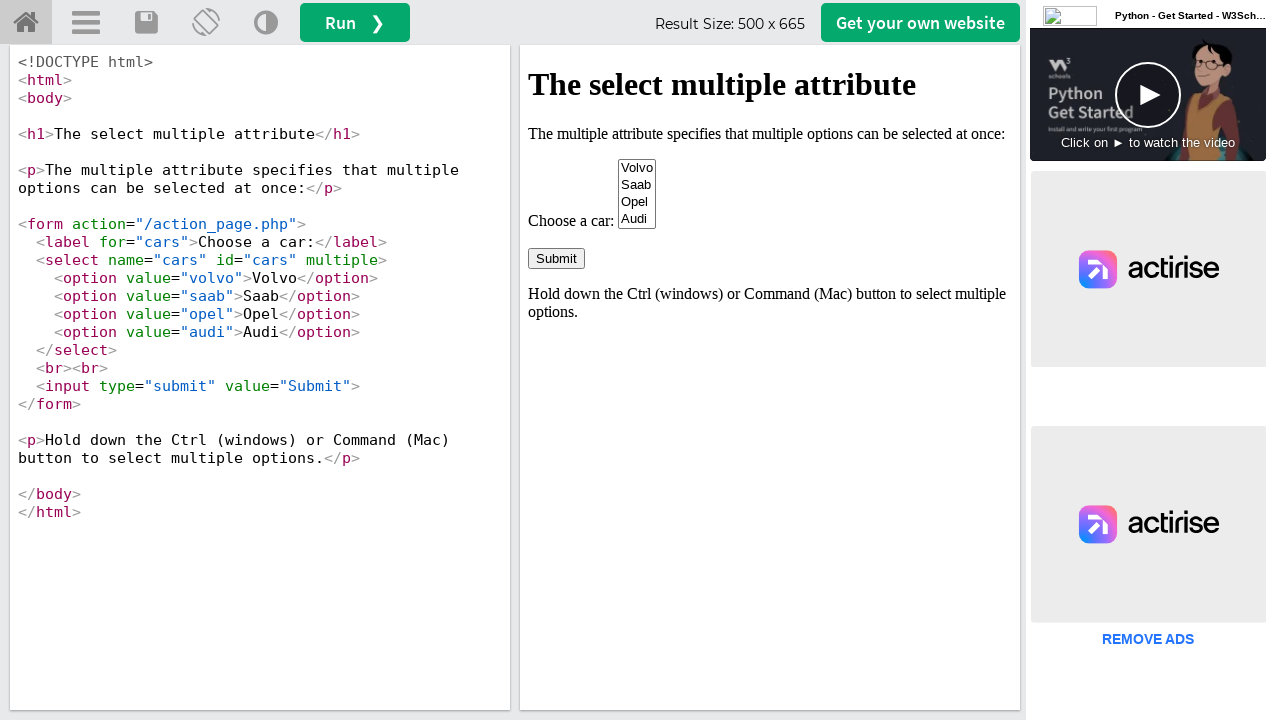

Located iframe with ID 'iframeResult'
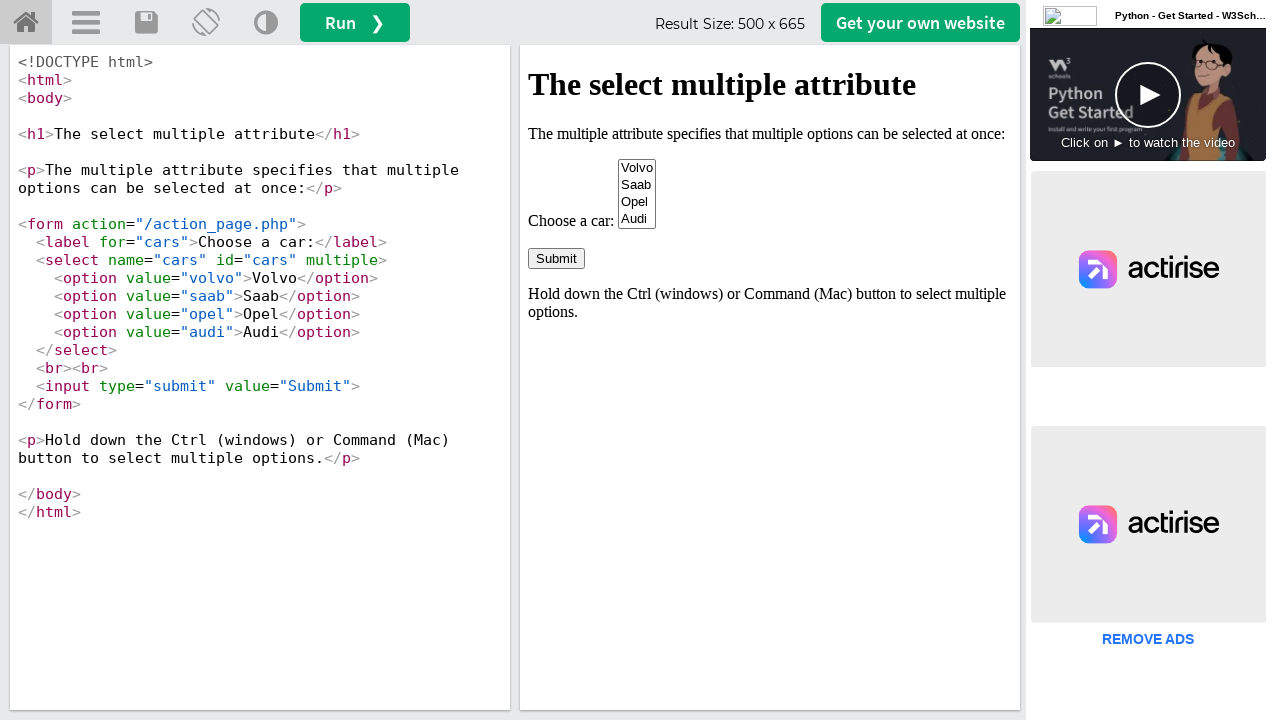

Located multi-select element with ID 'cars' inside iframe
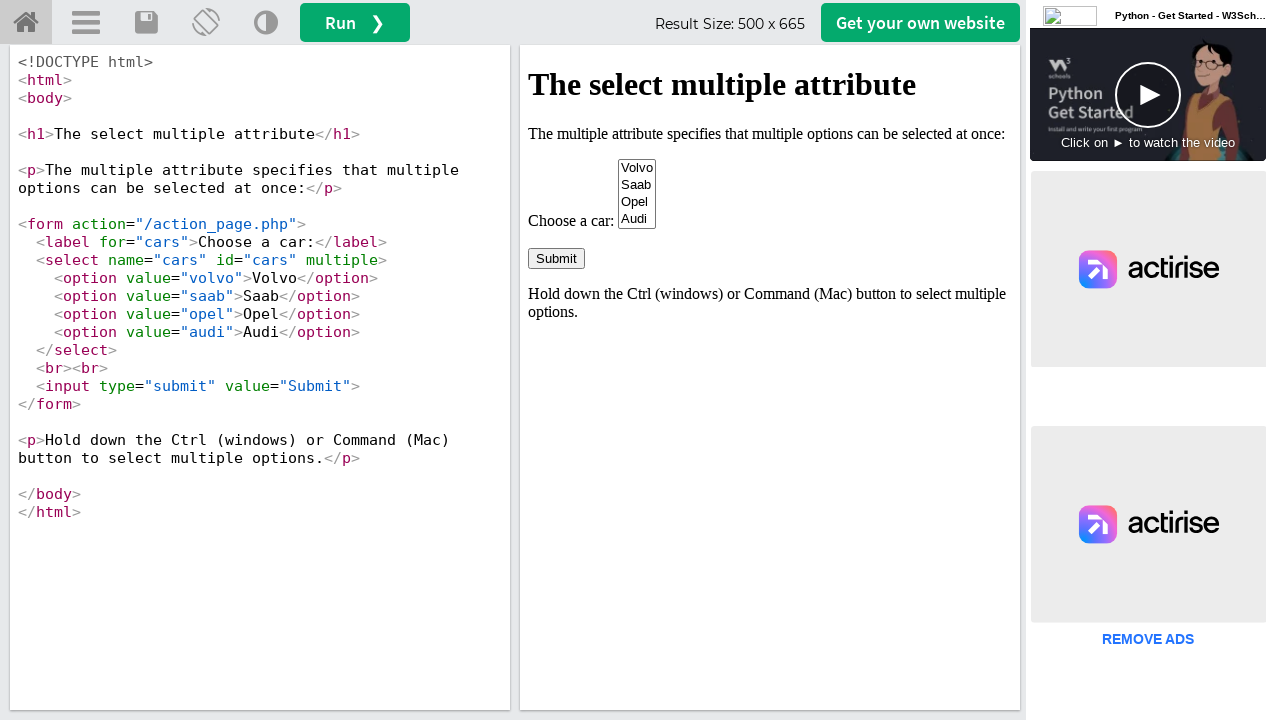

Found 4 available options in multi-select element
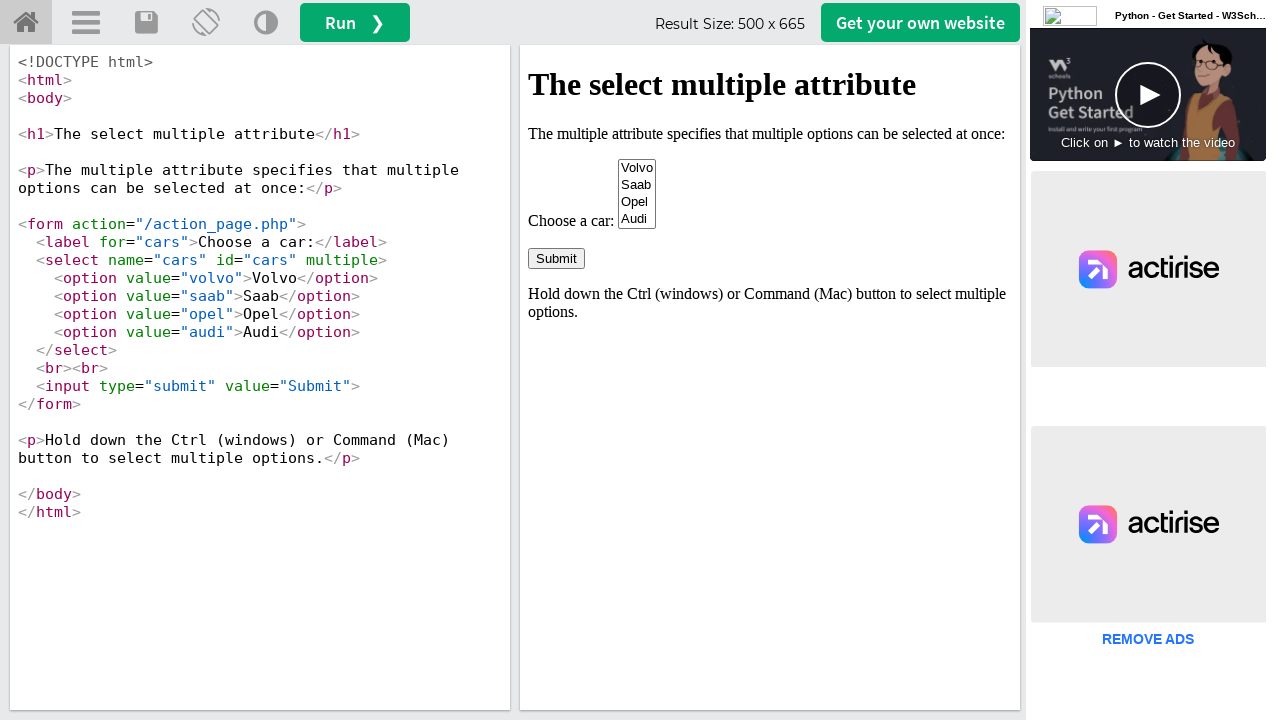

Selected option 'Volvo' with Ctrl+click at (637, 168) on #iframeResult >> internal:control=enter-frame >> #cars >> option >> nth=0
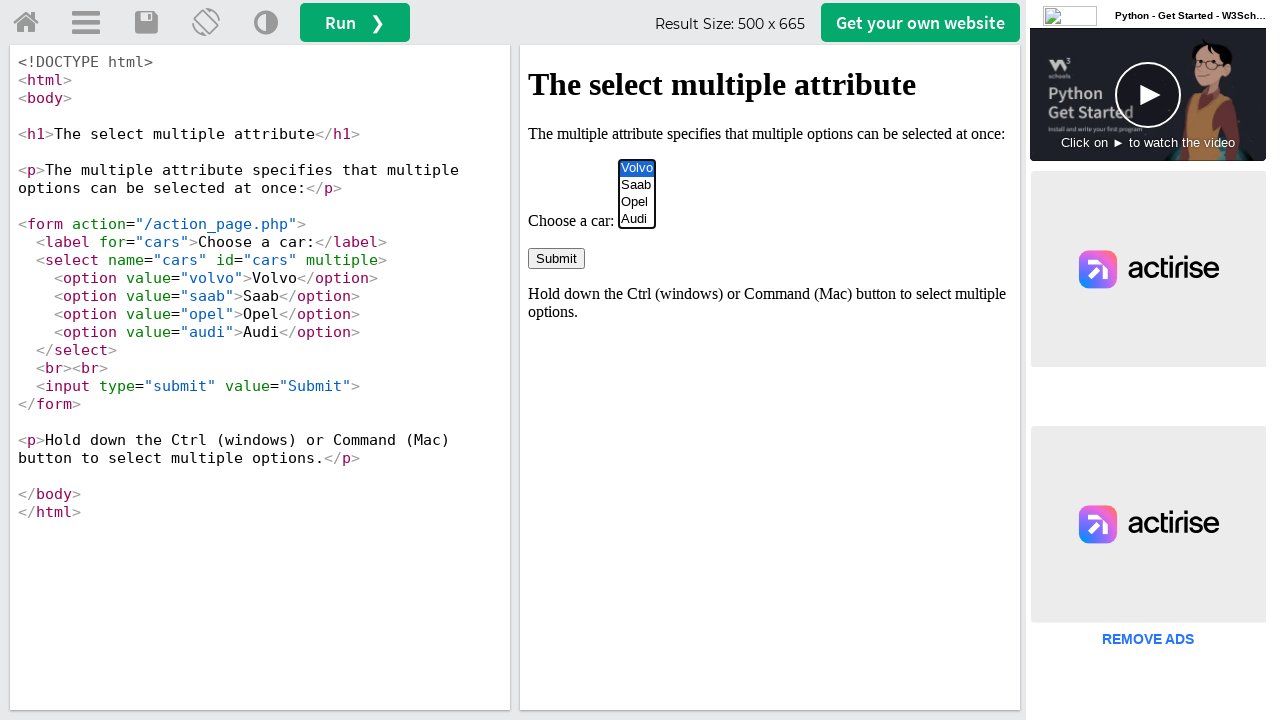

Selected option 'Saab' with Ctrl+click at (637, 185) on #iframeResult >> internal:control=enter-frame >> #cars >> option >> nth=1
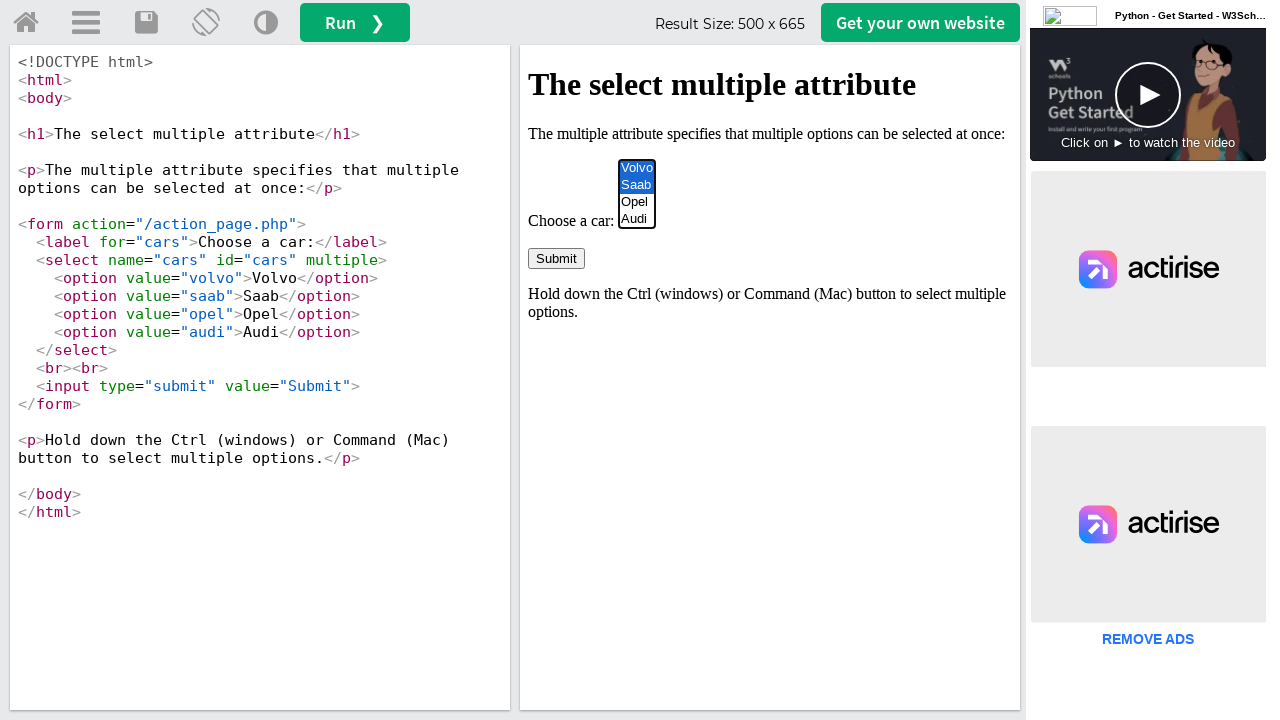

Selected option 'Opel' with Ctrl+click at (637, 202) on #iframeResult >> internal:control=enter-frame >> #cars >> option >> nth=2
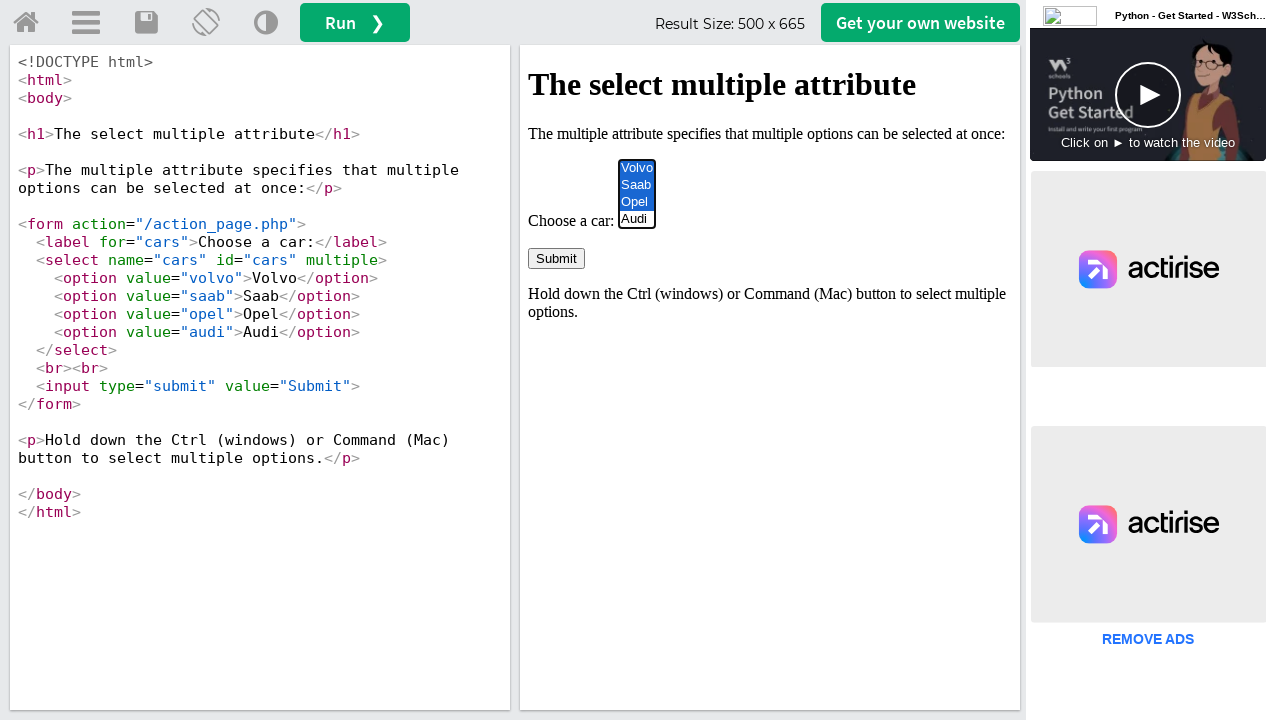

Selected option 'Audi' with Ctrl+click at (637, 219) on #iframeResult >> internal:control=enter-frame >> #cars >> option >> nth=3
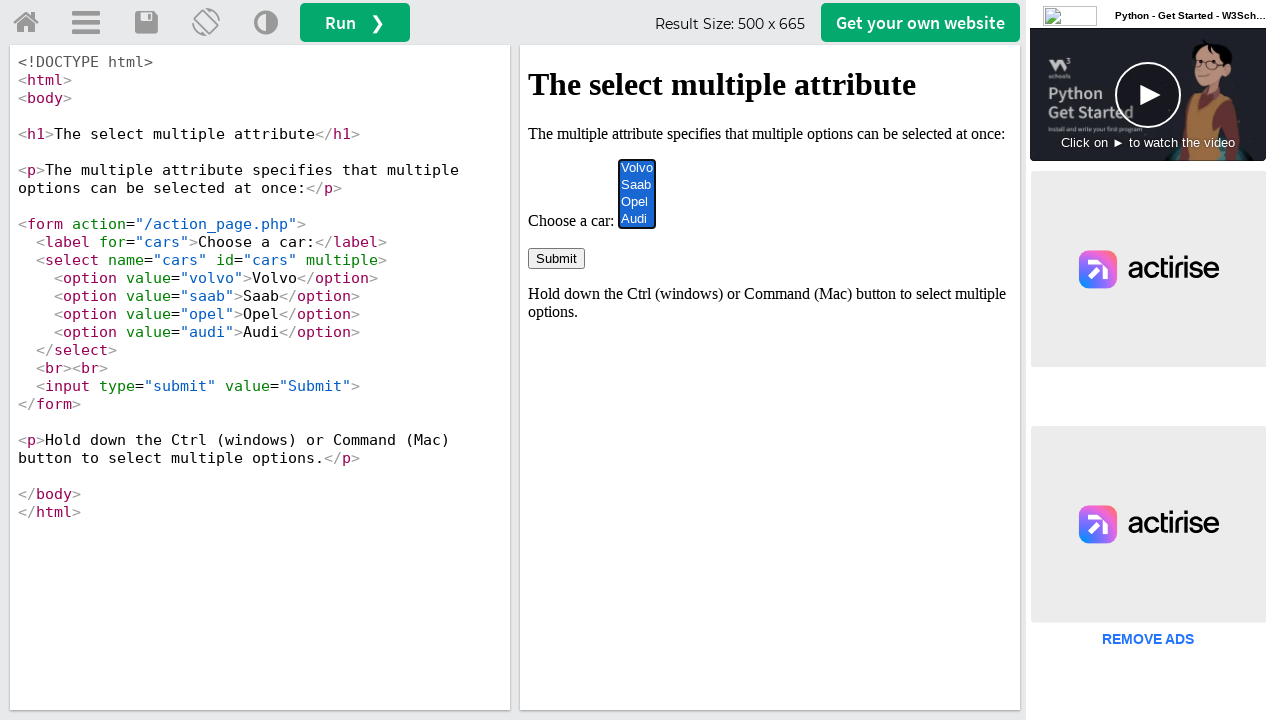

Collected all option values: ['volvo', 'saab', 'opel', 'audi']
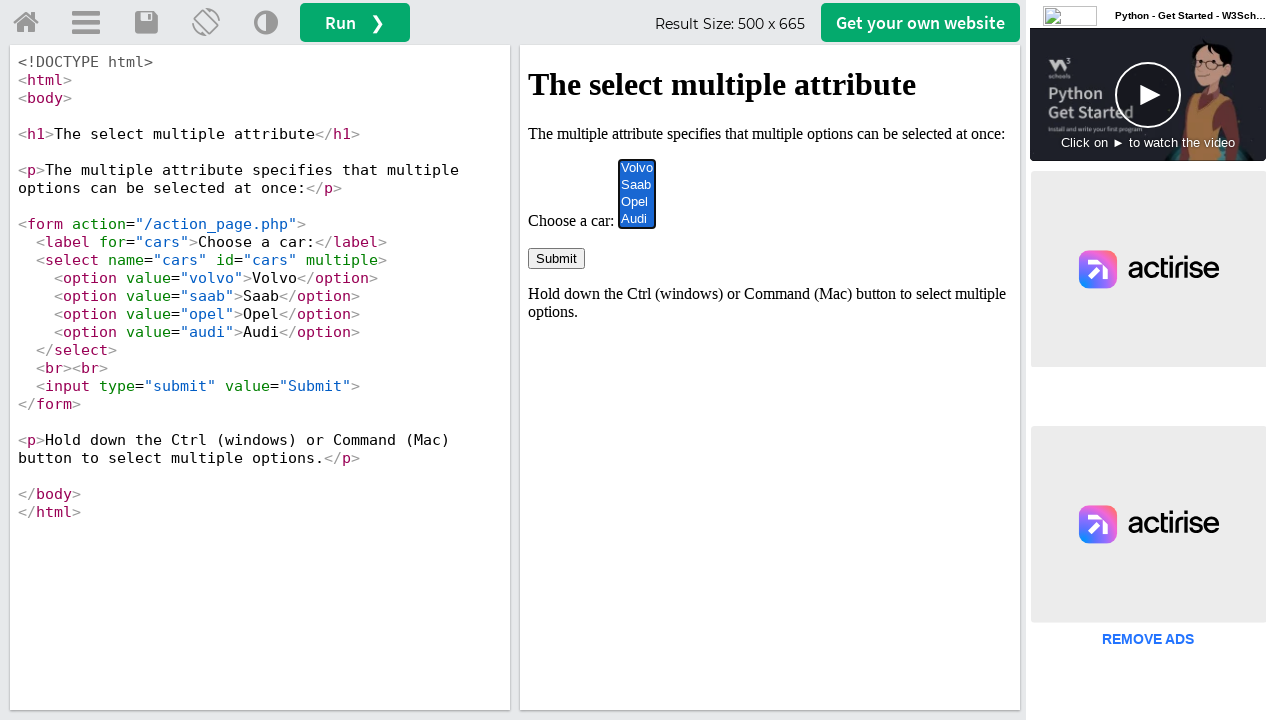

Selected all options in multi-select using select_option method on #iframeResult >> internal:control=enter-frame >> #cars
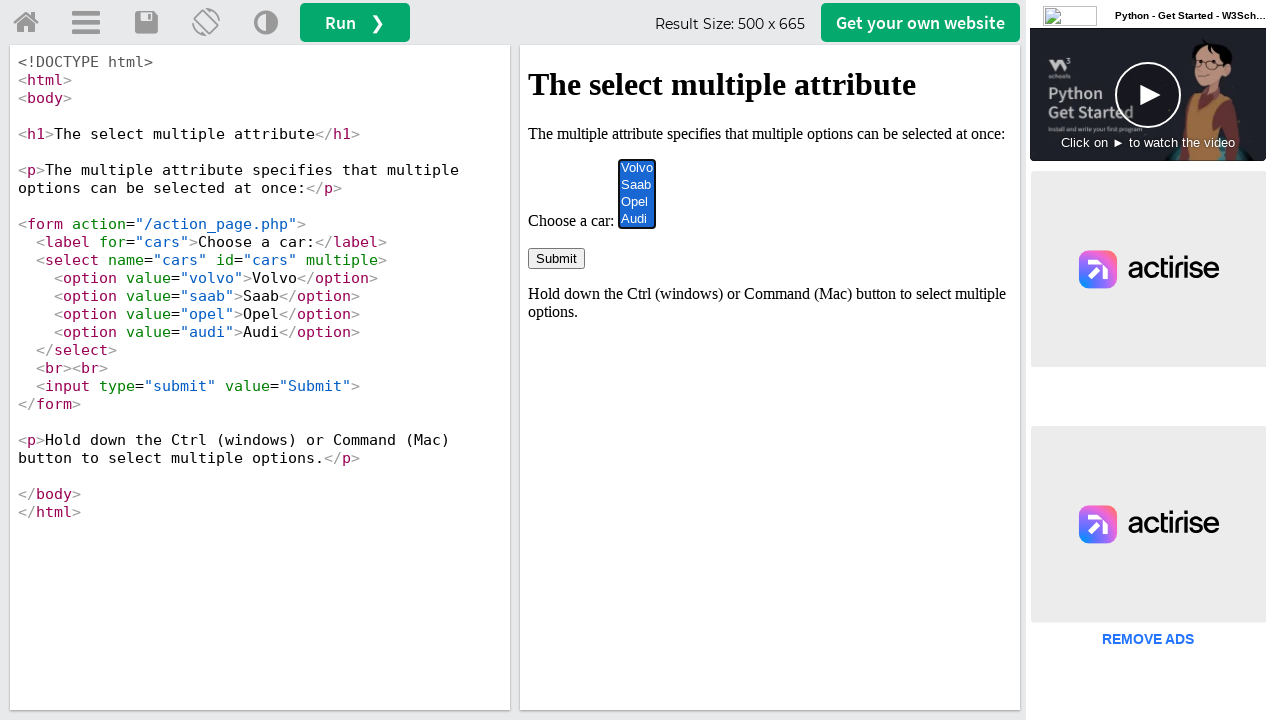

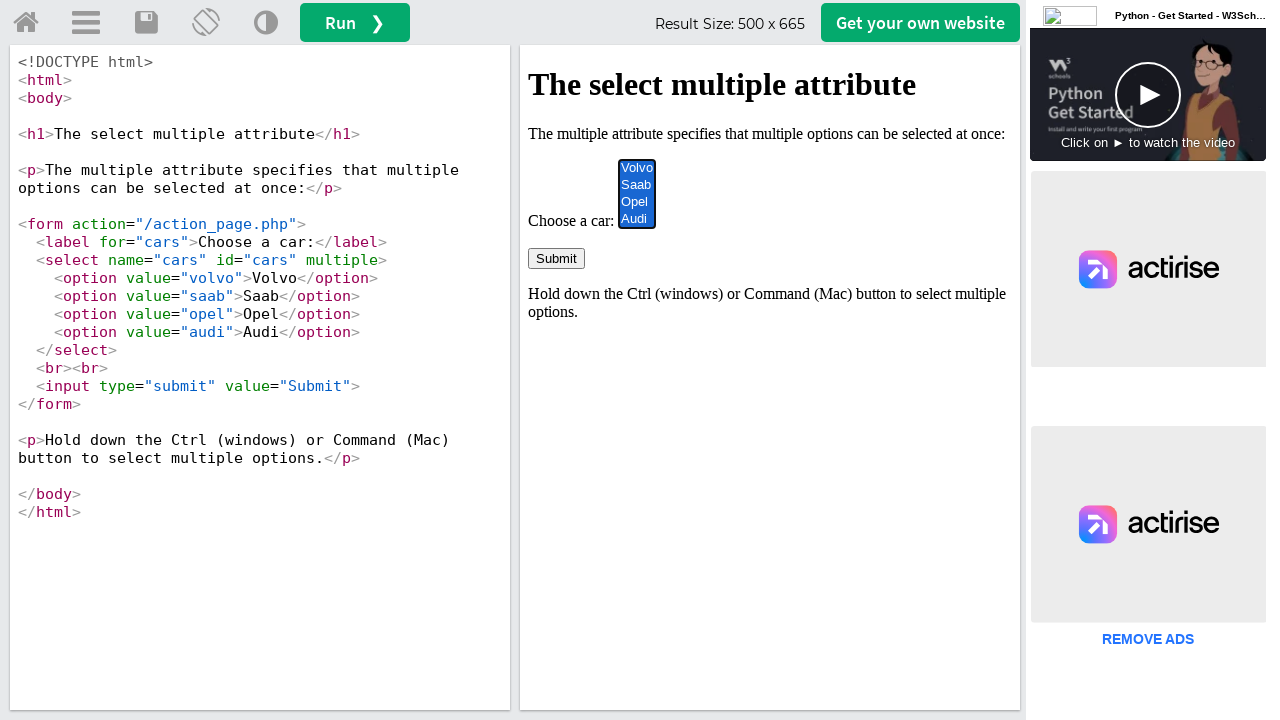